Tests currency switching functionality by changing the currency to US Dollar from the dropdown menu

Starting URL: https://awesomeqa.com/ui/index.php?route=common/home

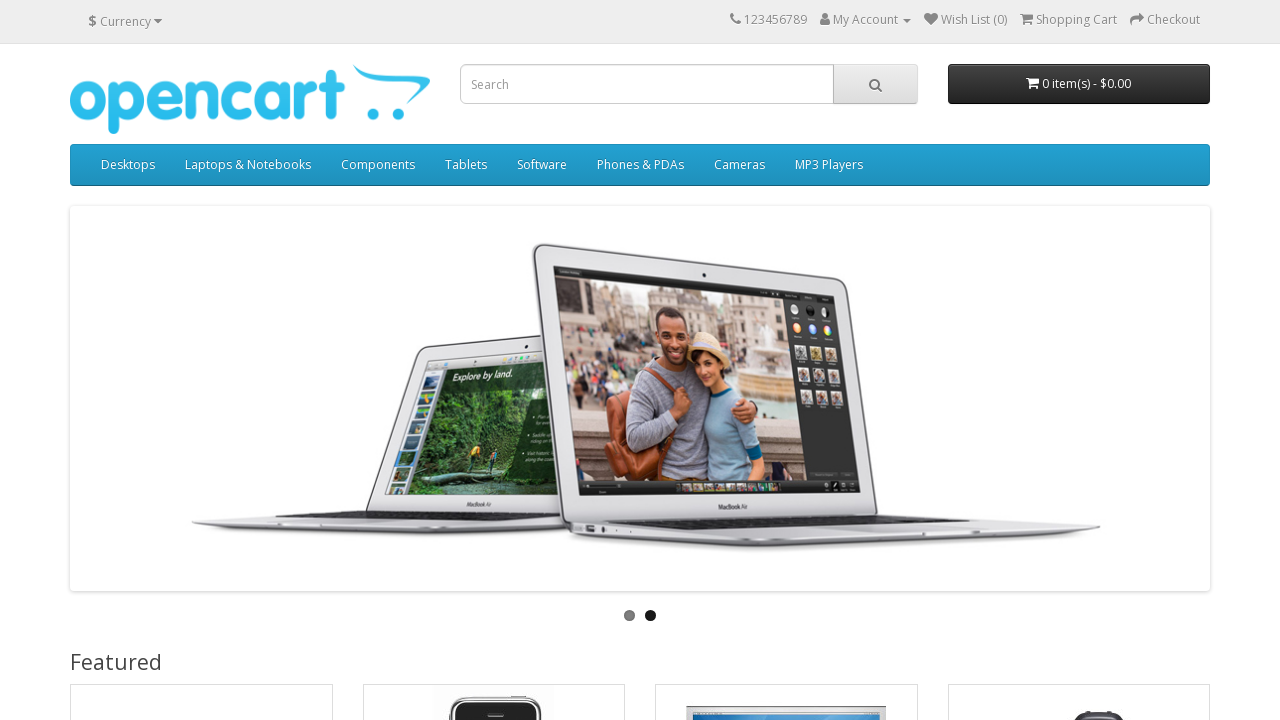

Clicked currency dropdown button to open options at (125, 21) on button[data-toggle='dropdown']
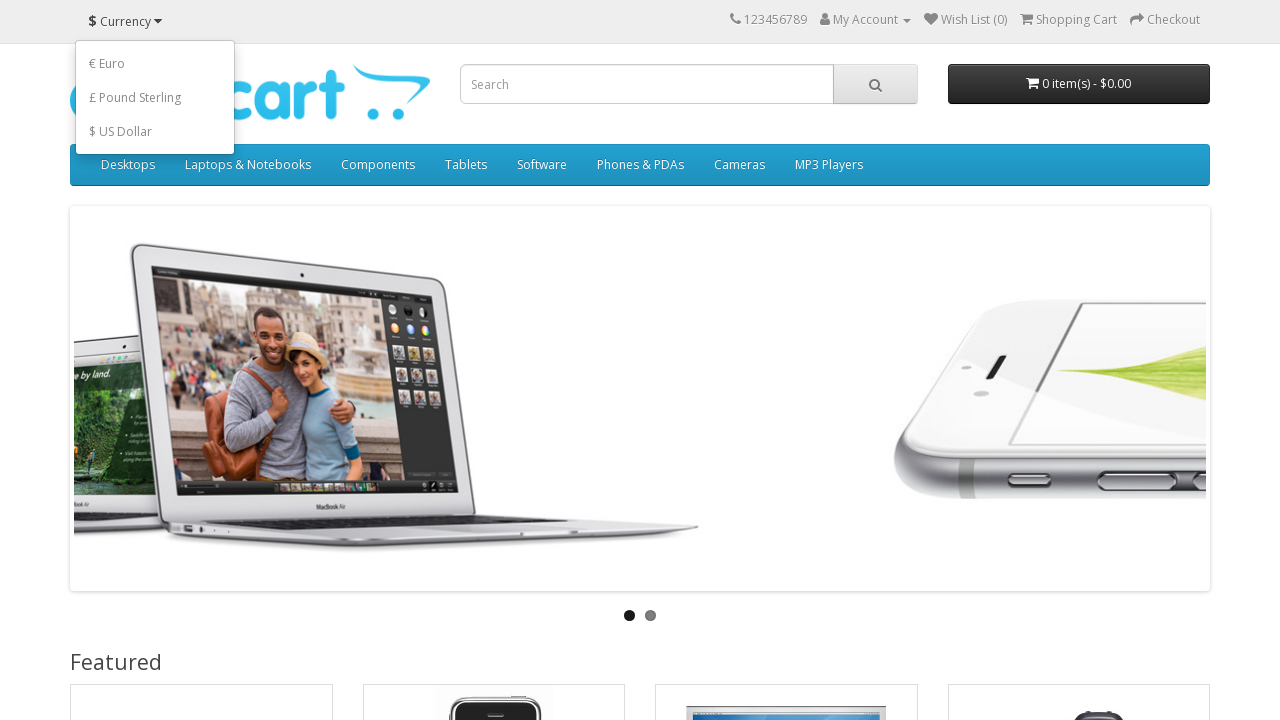

Selected USD from currency dropdown menu at (155, 131) on button[name='USD']
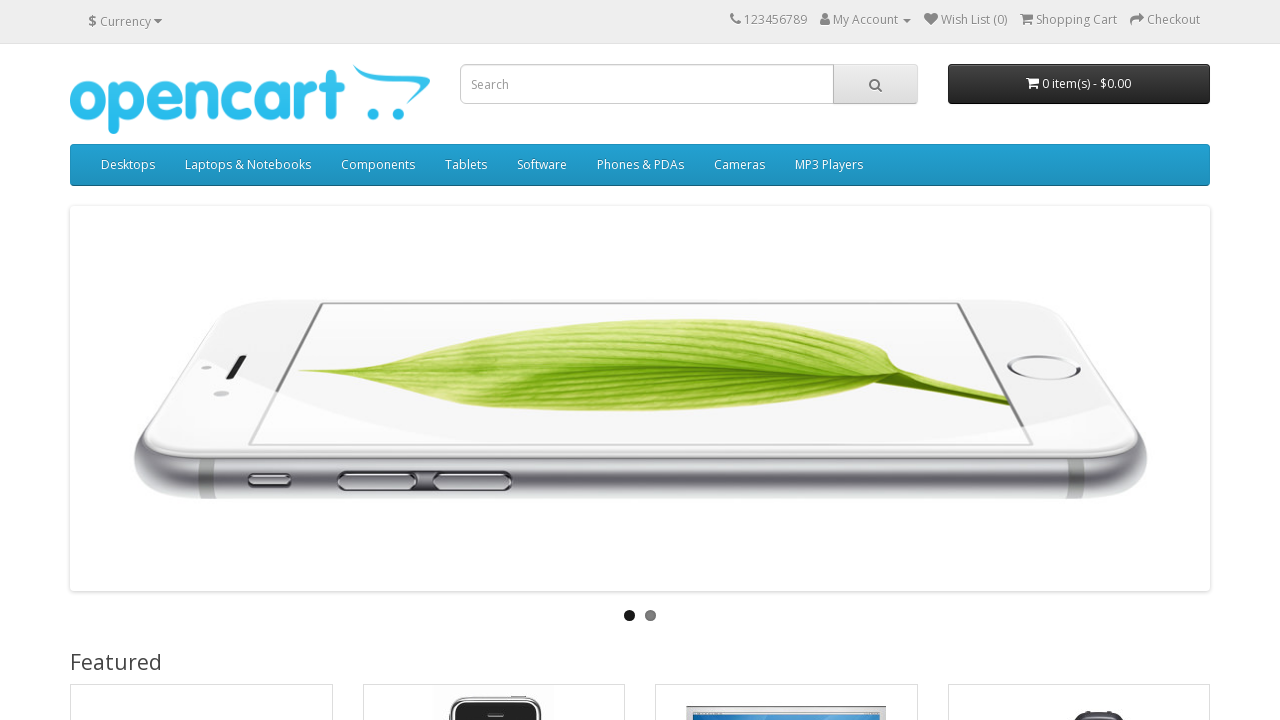

Waited for currency change to take effect
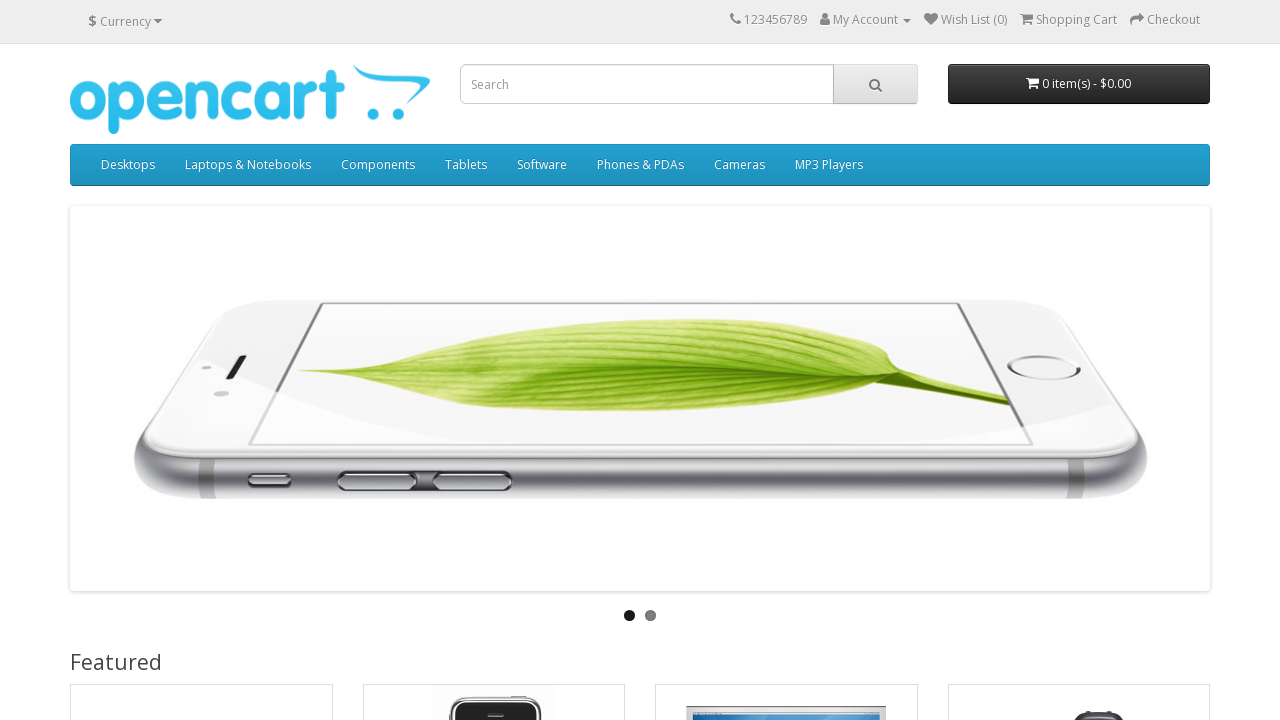

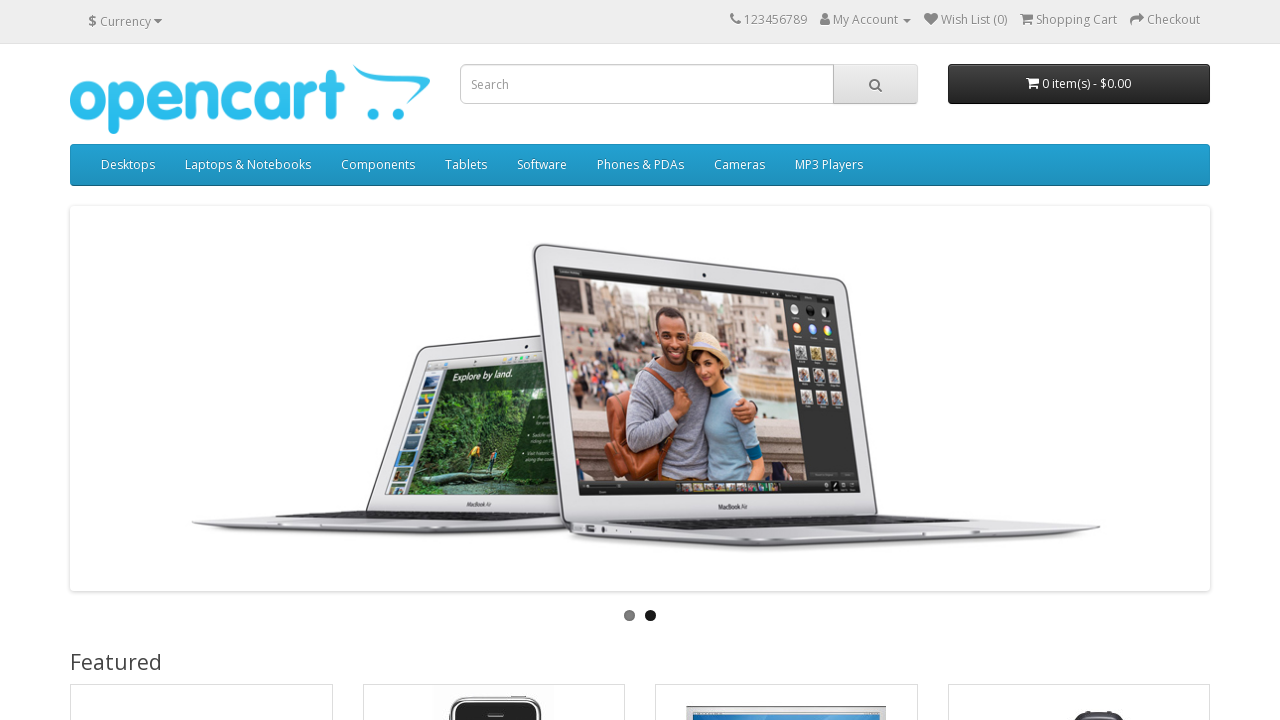